Tests a registration form by filling required input fields in the first block and submitting the form, then verifies that the success message is displayed.

Starting URL: http://suninjuly.github.io/registration1.html

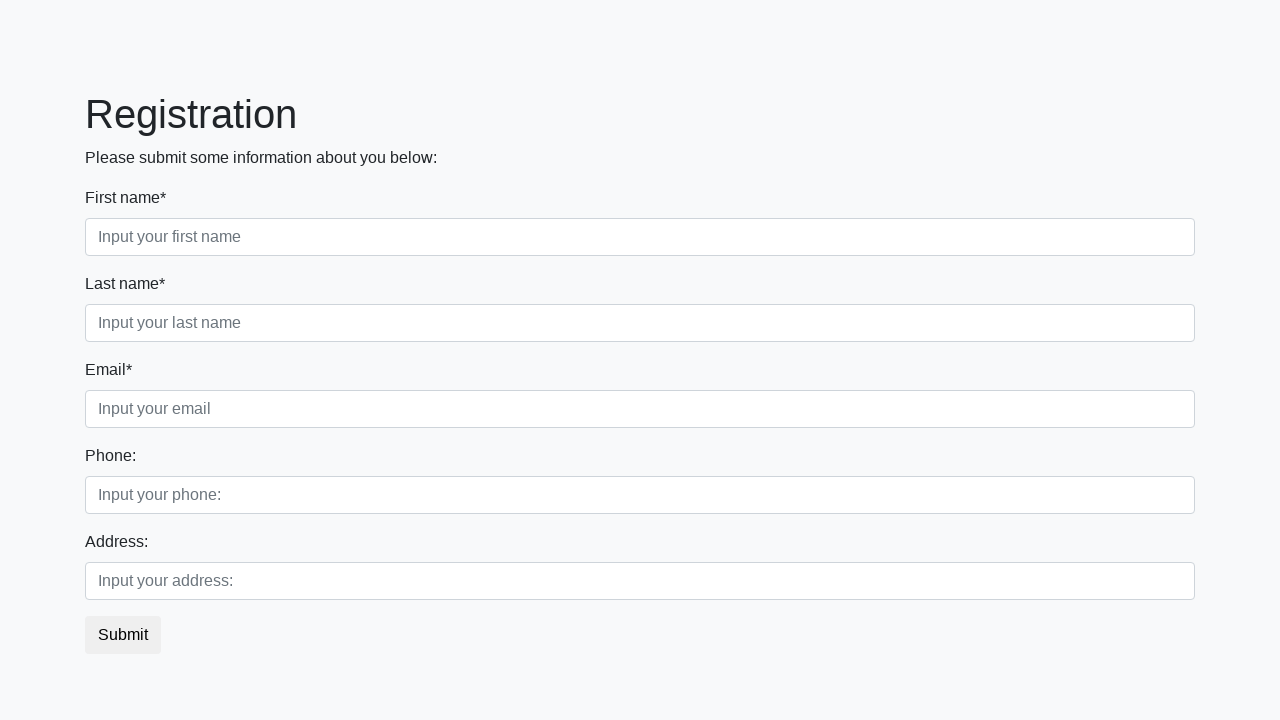

Filled first name field with 'John' on div.first_block input.form-control.first
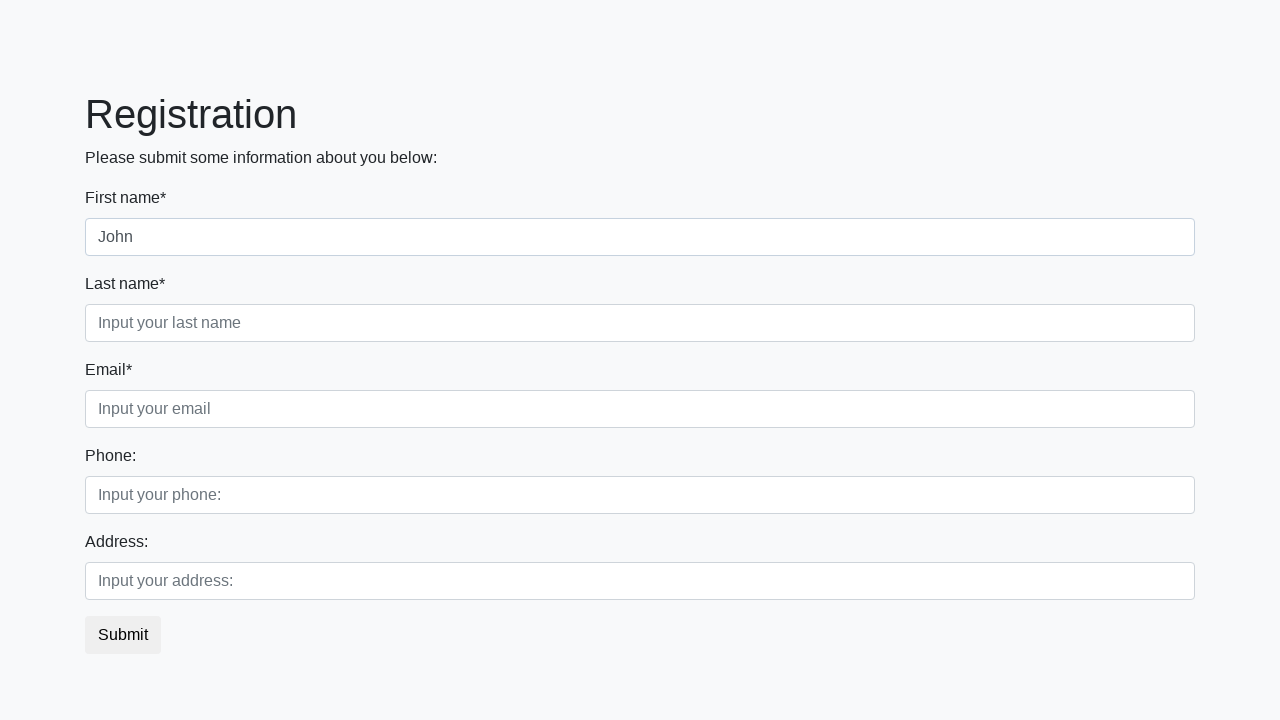

Filled last name field with 'Doe' on div.first_block input.form-control.second
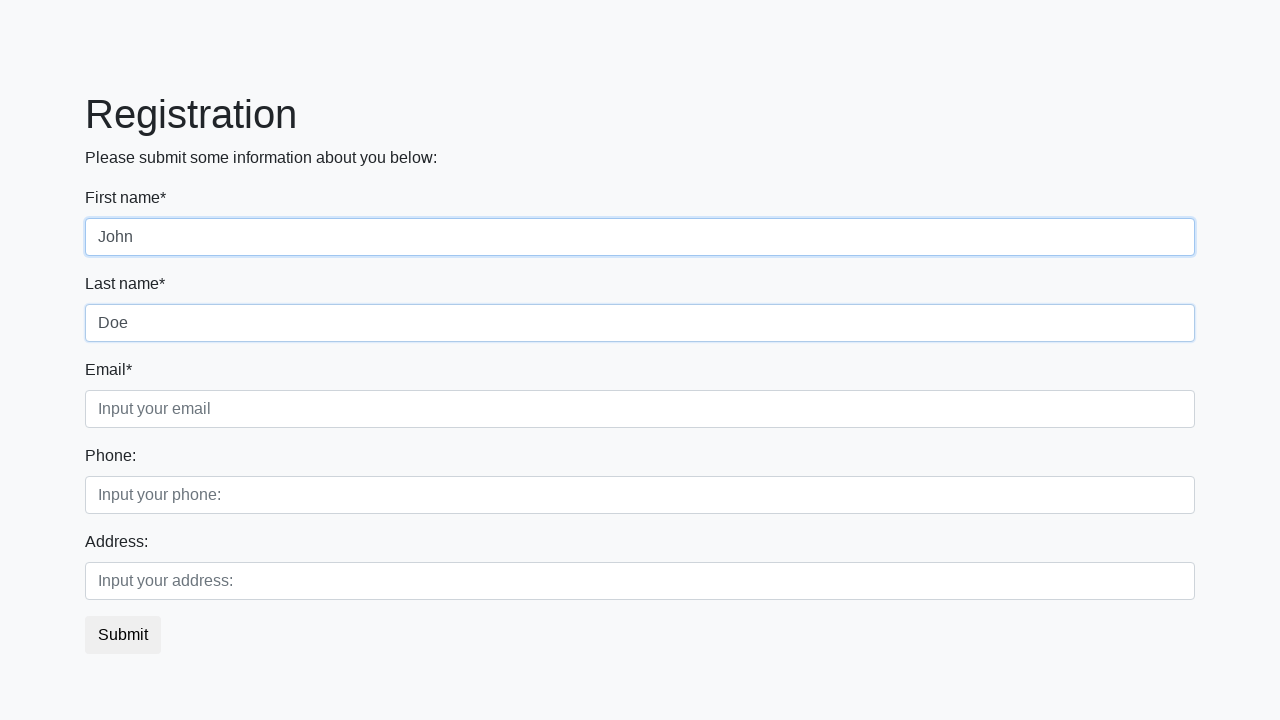

Filled email field with 'john.doe@example.com' on div.first_block input.form-control.third
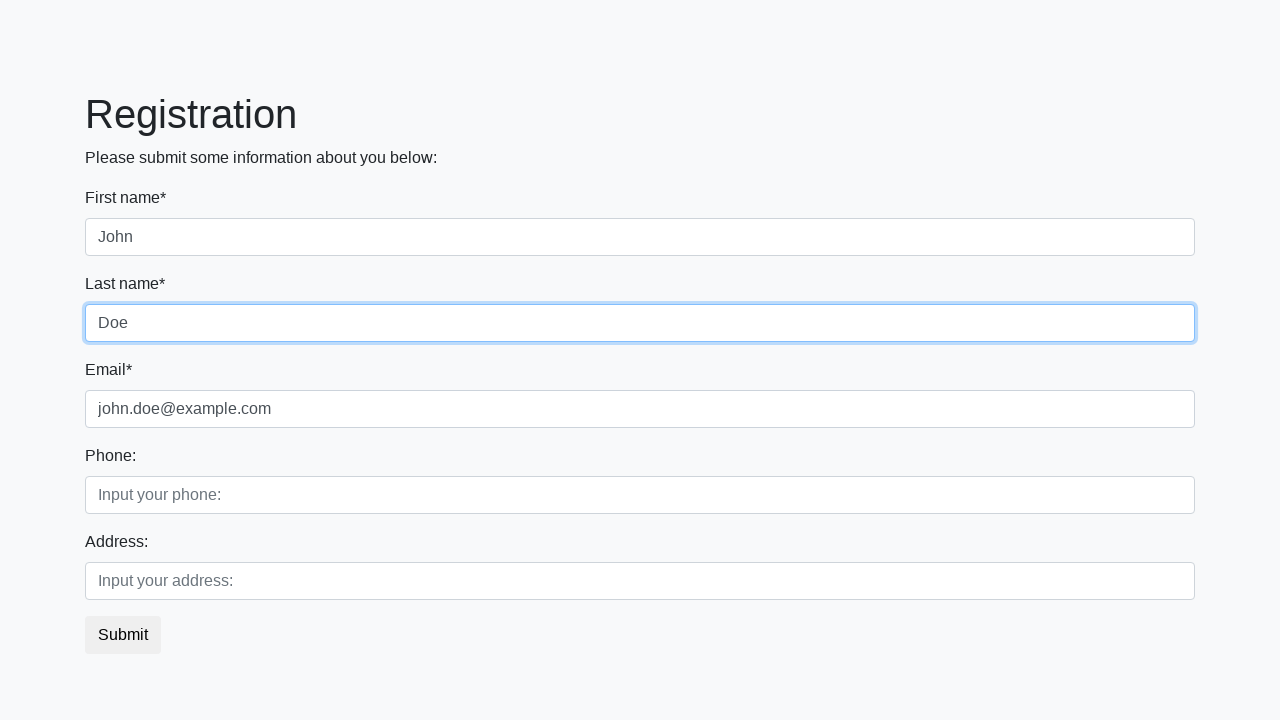

Clicked submit button to register at (123, 635) on button.btn
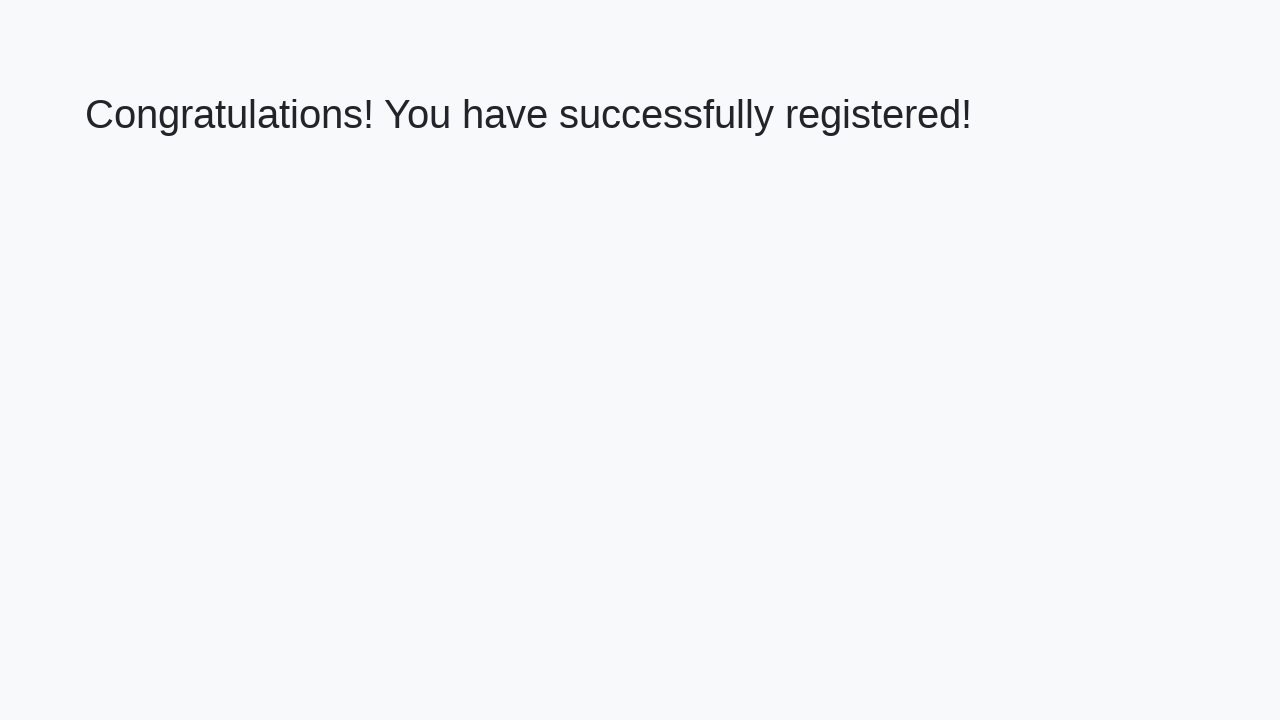

Success message heading loaded
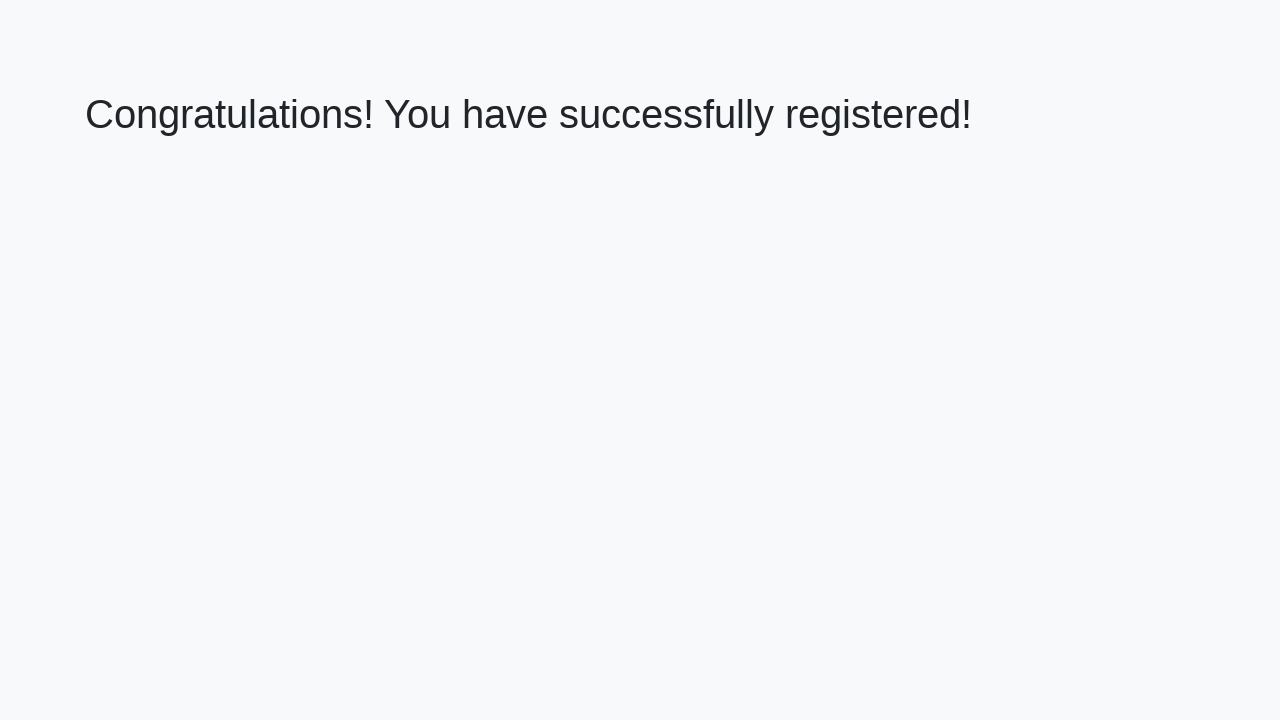

Retrieved success message: 'Congratulations! You have successfully registered!'
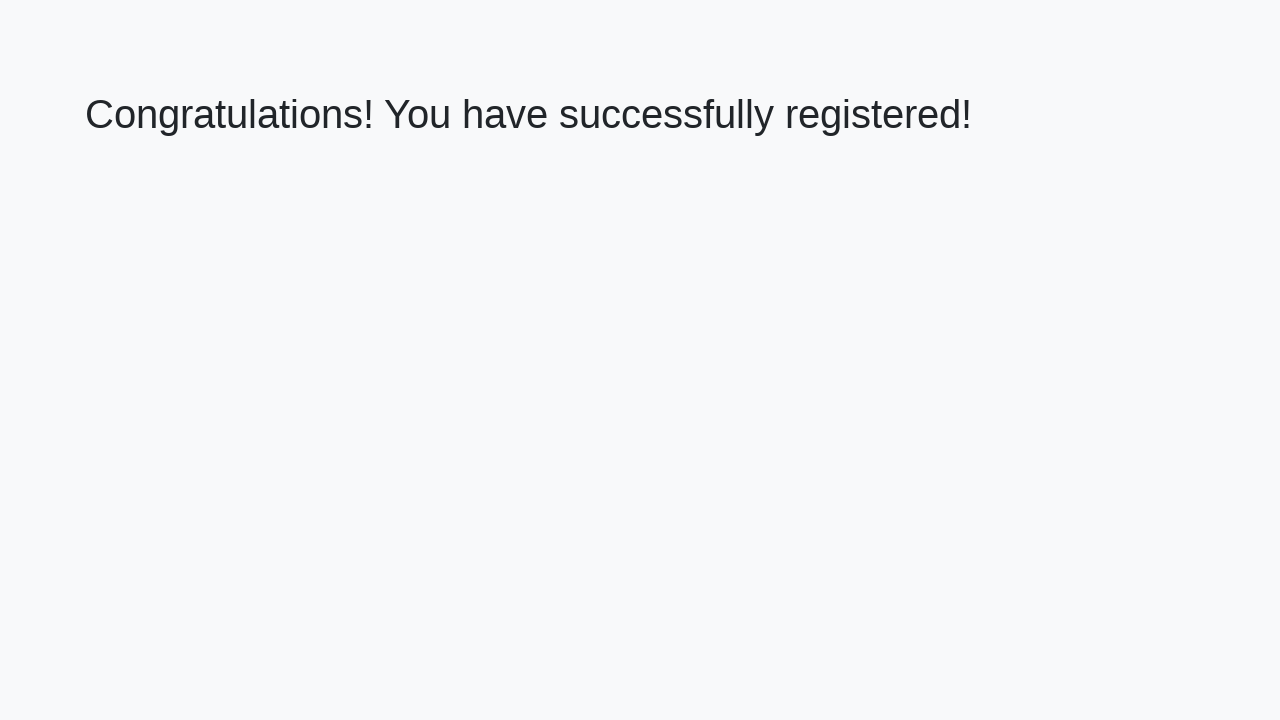

Verified success message matches expected text
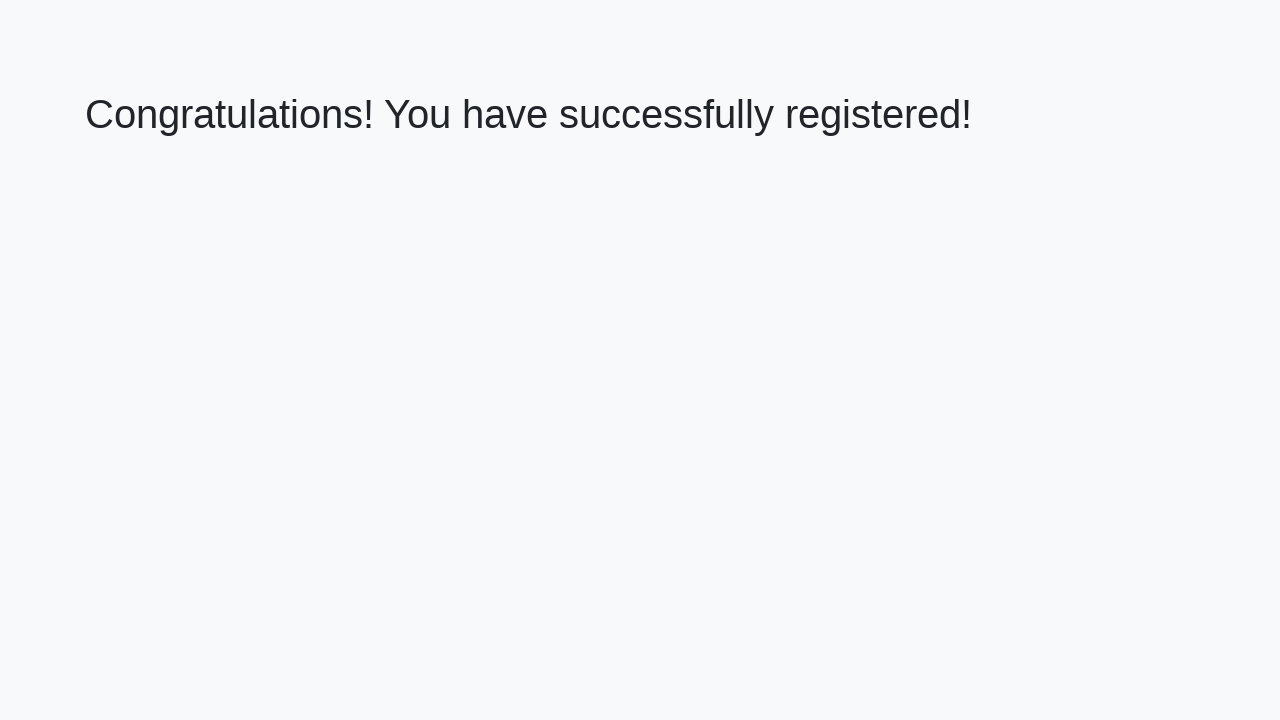

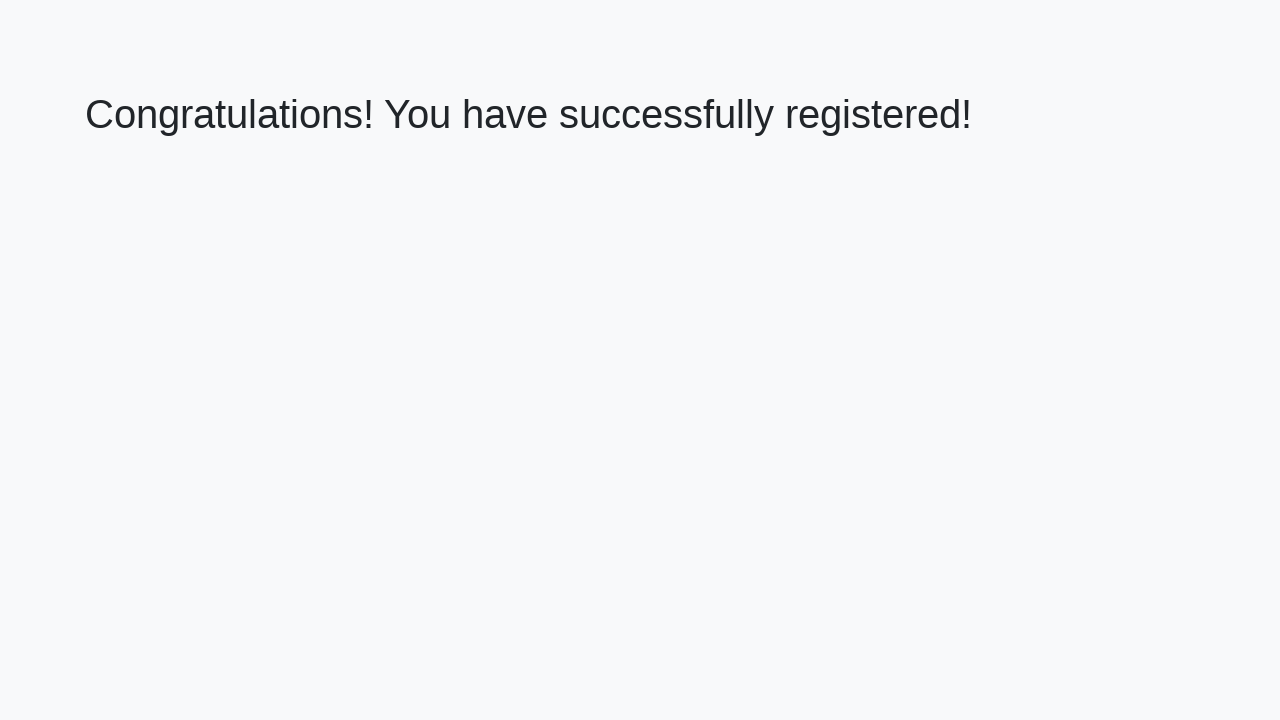